Tests relative locator functionality by interacting with form elements using their positional relationships to other elements on the page

Starting URL: https://rahulshettyacademy.com/angularpractice/

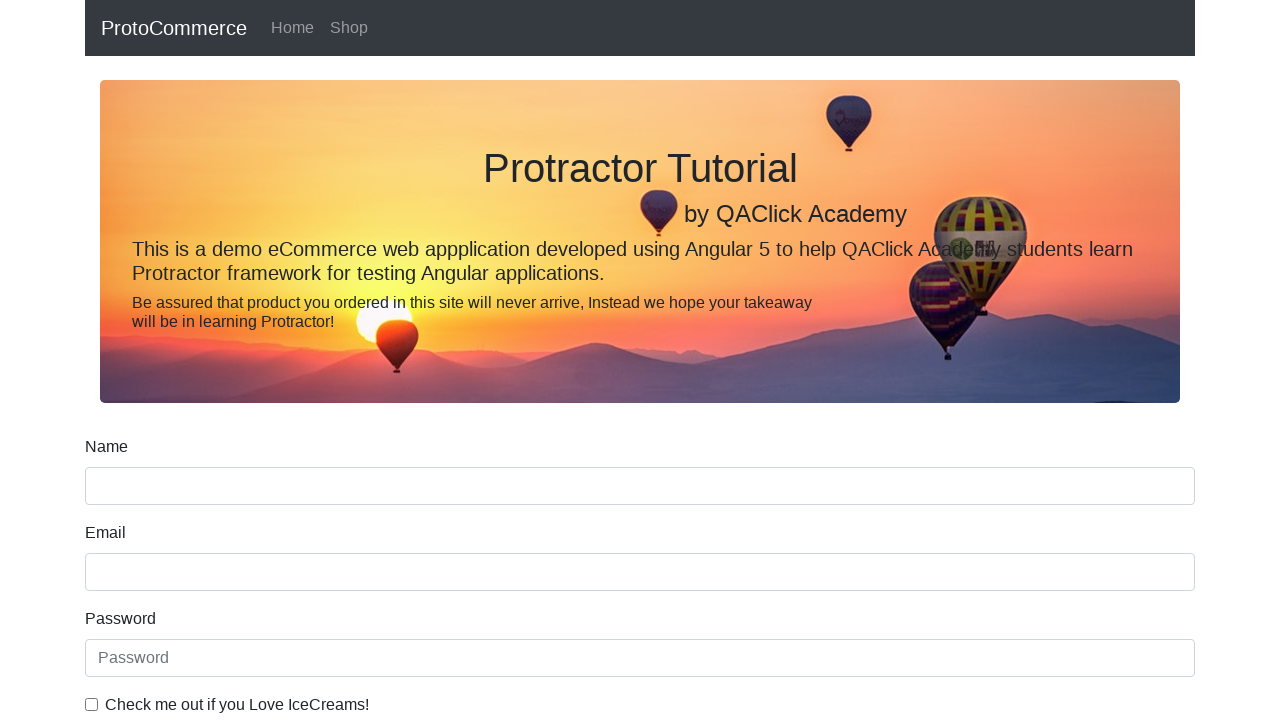

Located name input field by attribute selector
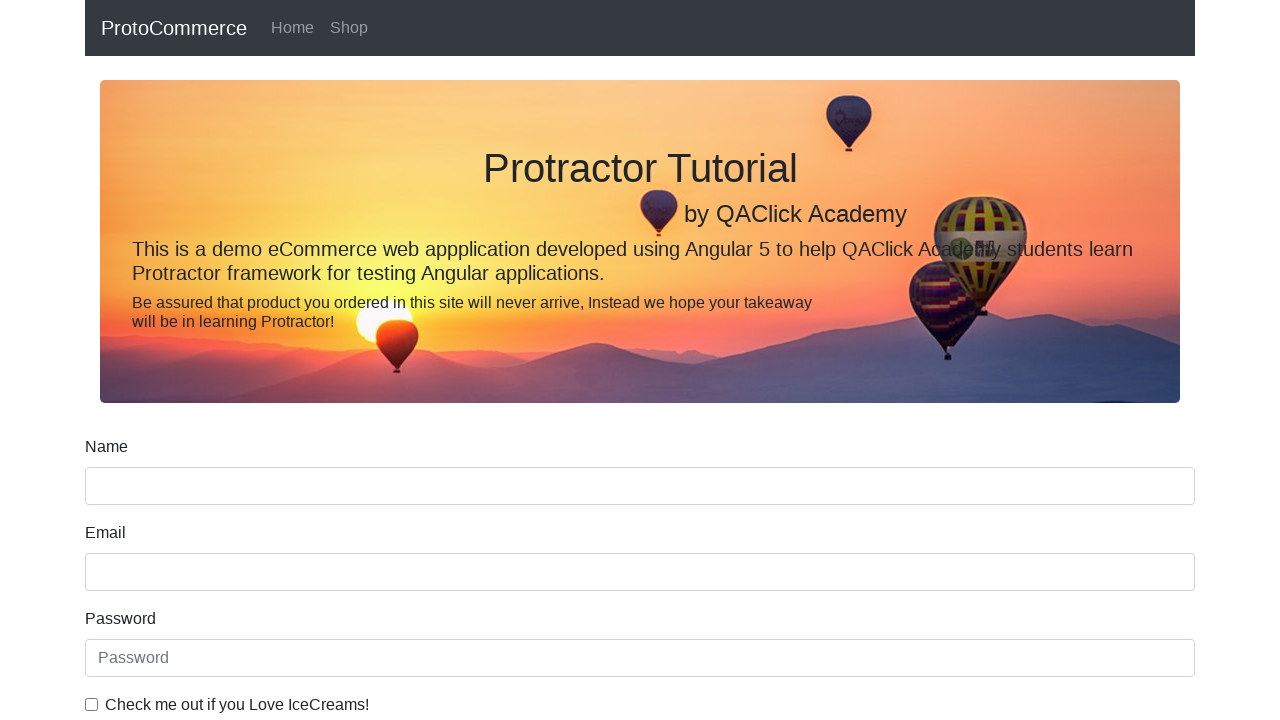

Found and retrieved name label text
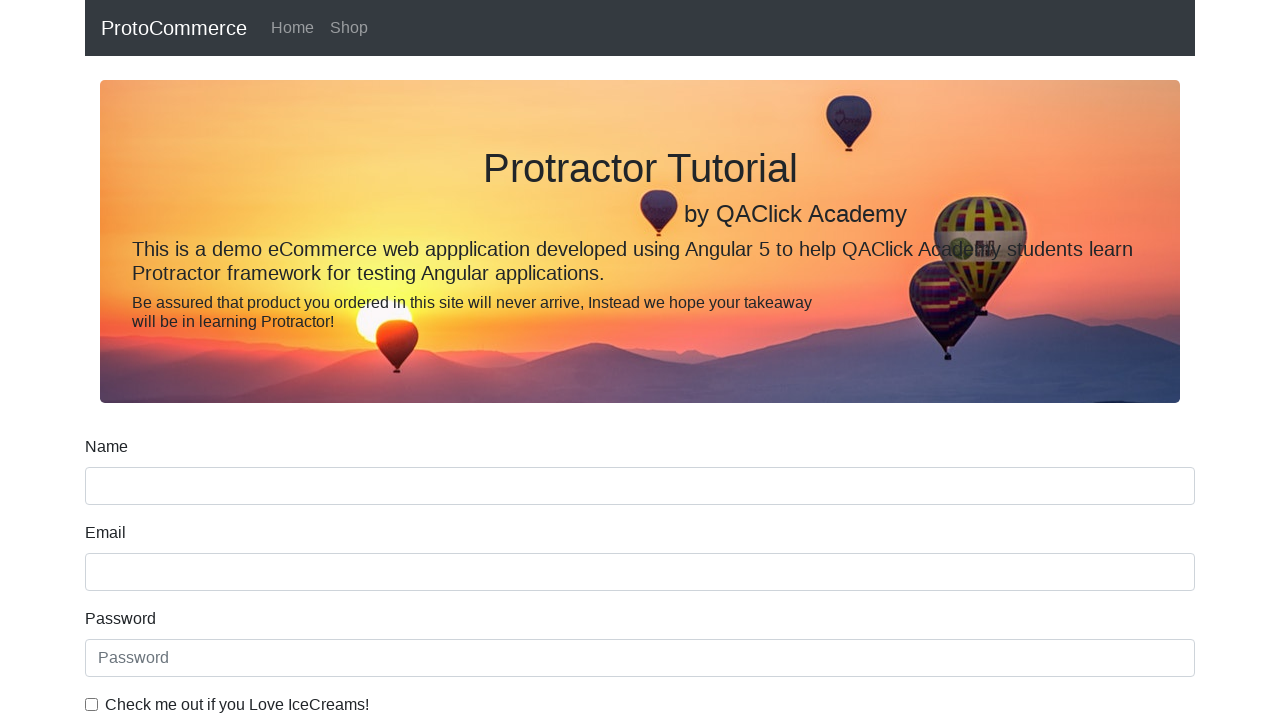

Clicked date of birth label at (129, 372) on [for='dateofBirth']
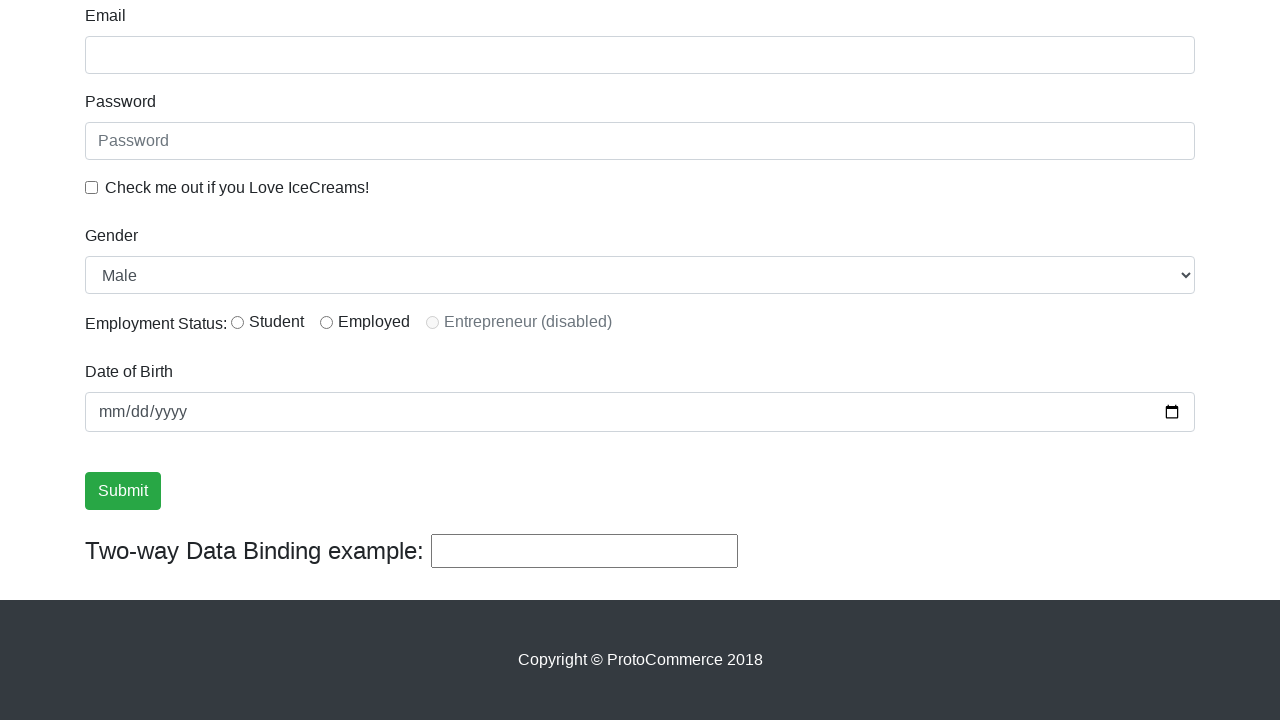

Clicked submit button at (123, 491) on input[type='submit']
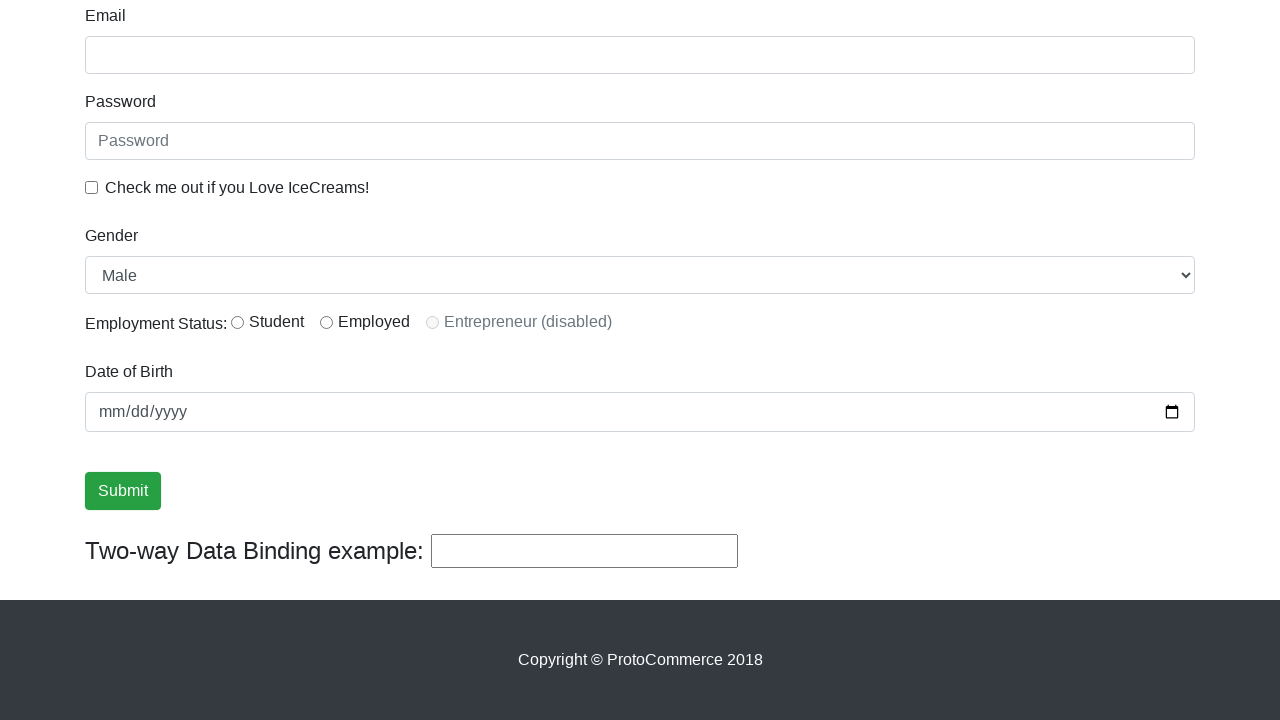

Clicked first checkbox (ice cream option) at (92, 187) on input[type='checkbox'] >> nth=0
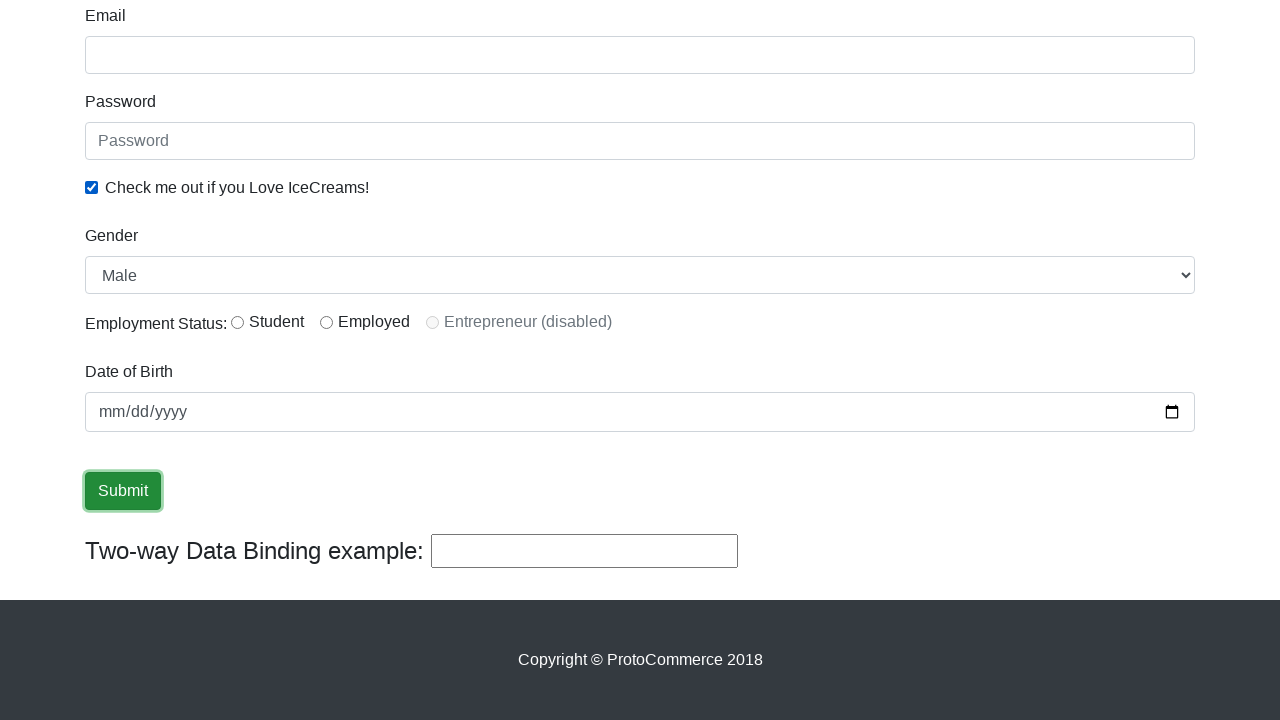

Found and retrieved student radio button label text
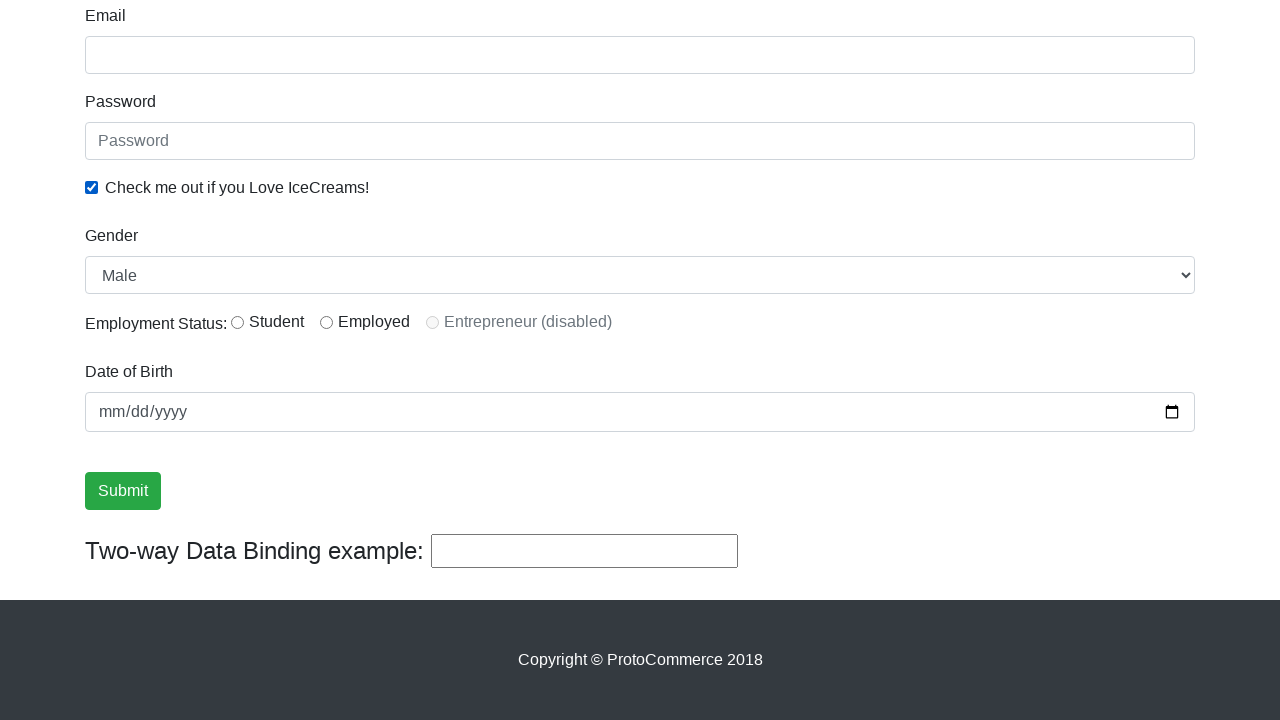

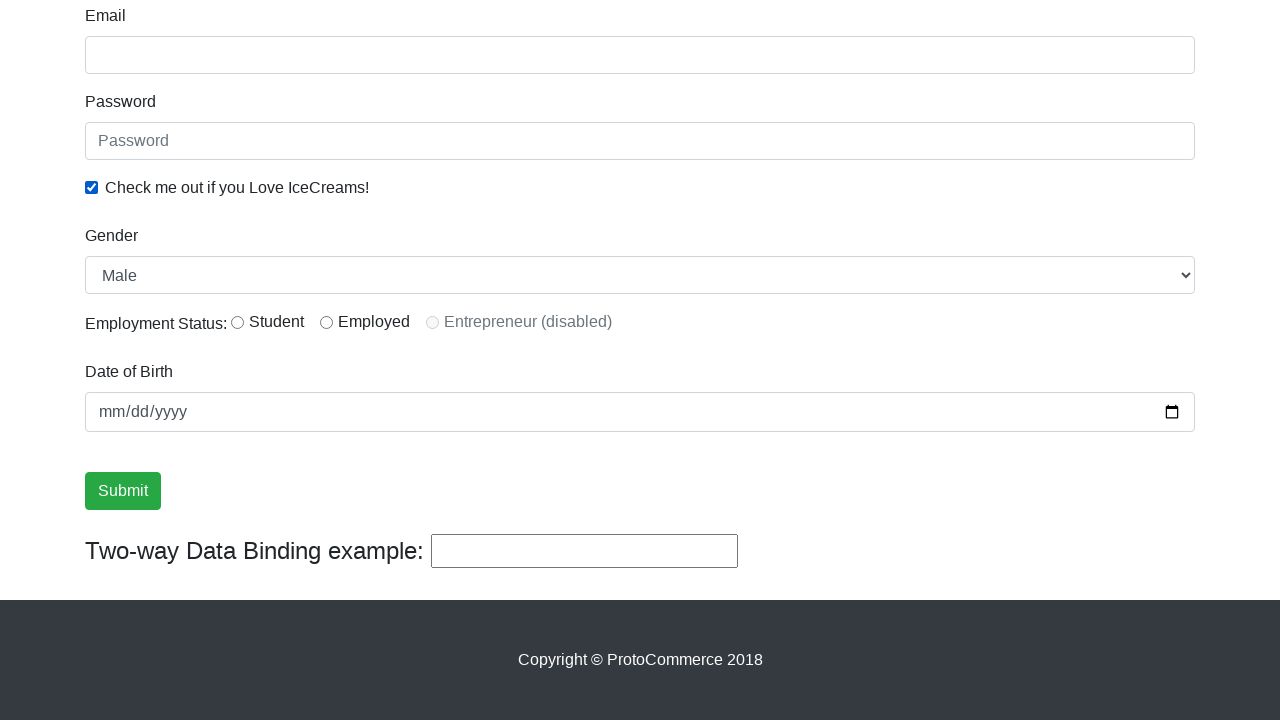